Tests form input functionality on letcode.in edit page by clicking and filling text fields, then pressing the End key in a join field.

Starting URL: https://letcode.in/edit

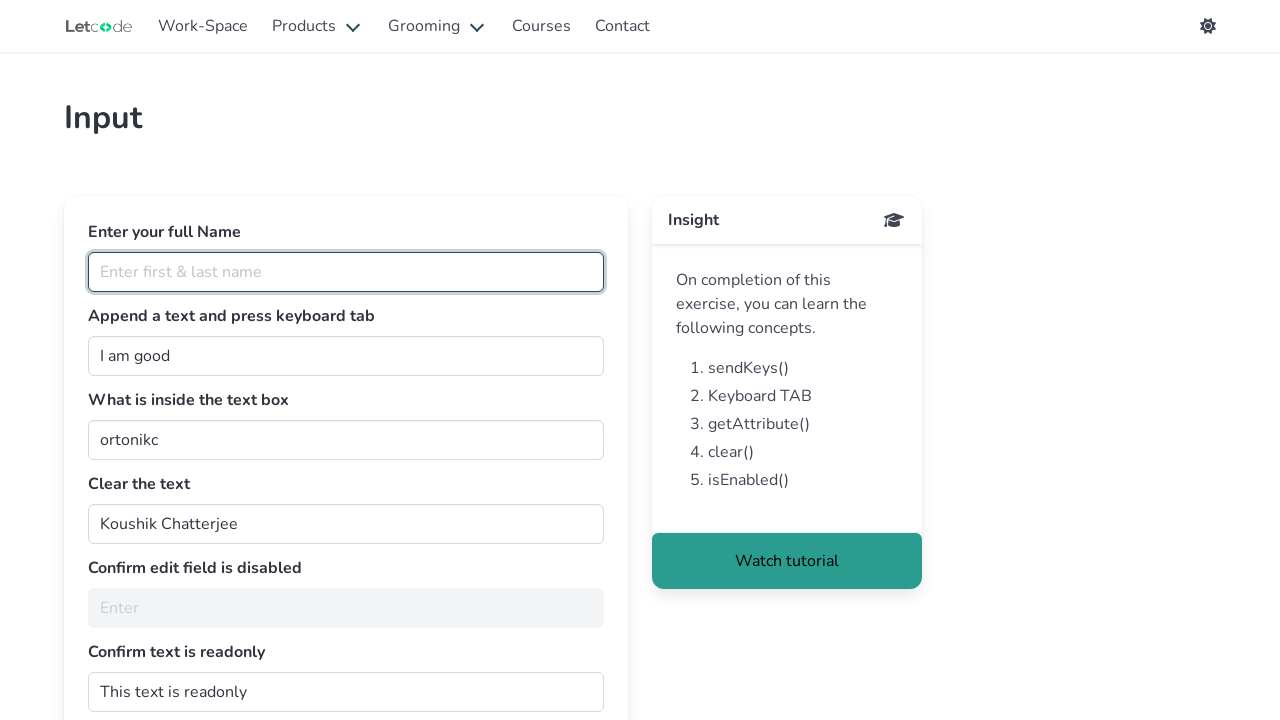

Clicked on the name input field (Enter first & last name) at (346, 272) on internal:attr=[placeholder="Enter first & last name"i]
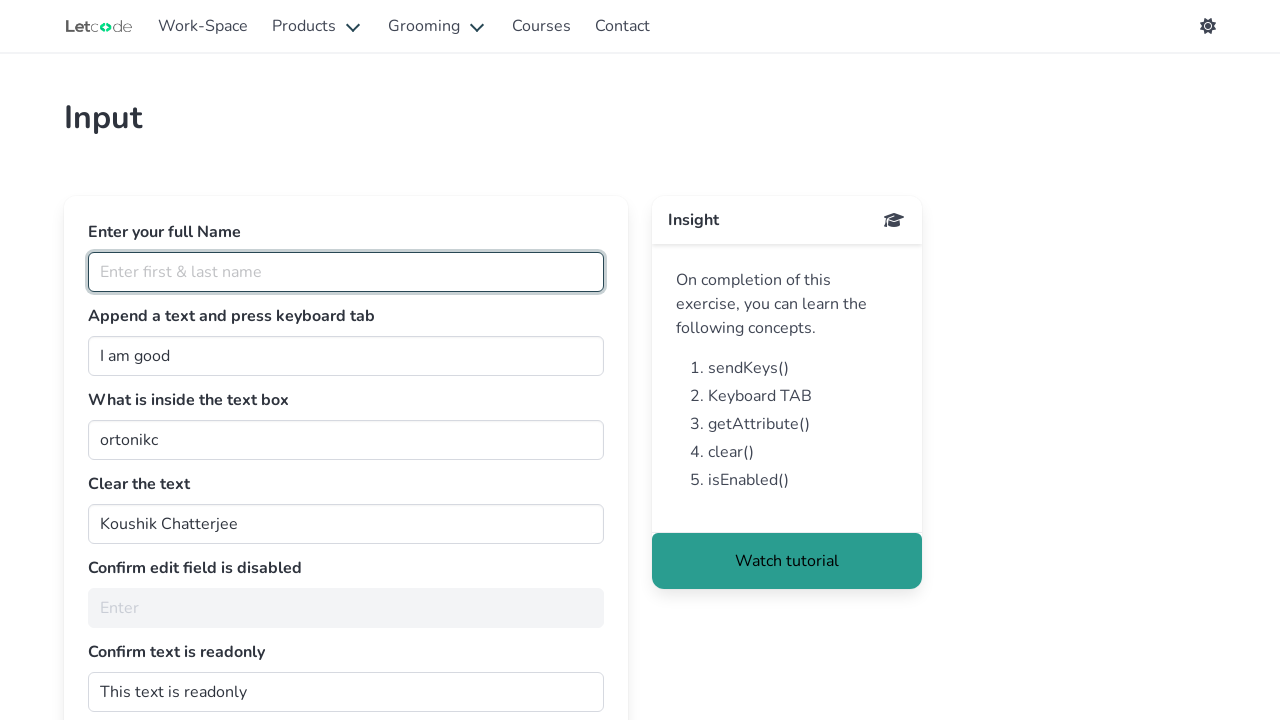

Filled name field with 'this is my name changed' on internal:attr=[placeholder="Enter first & last name"i]
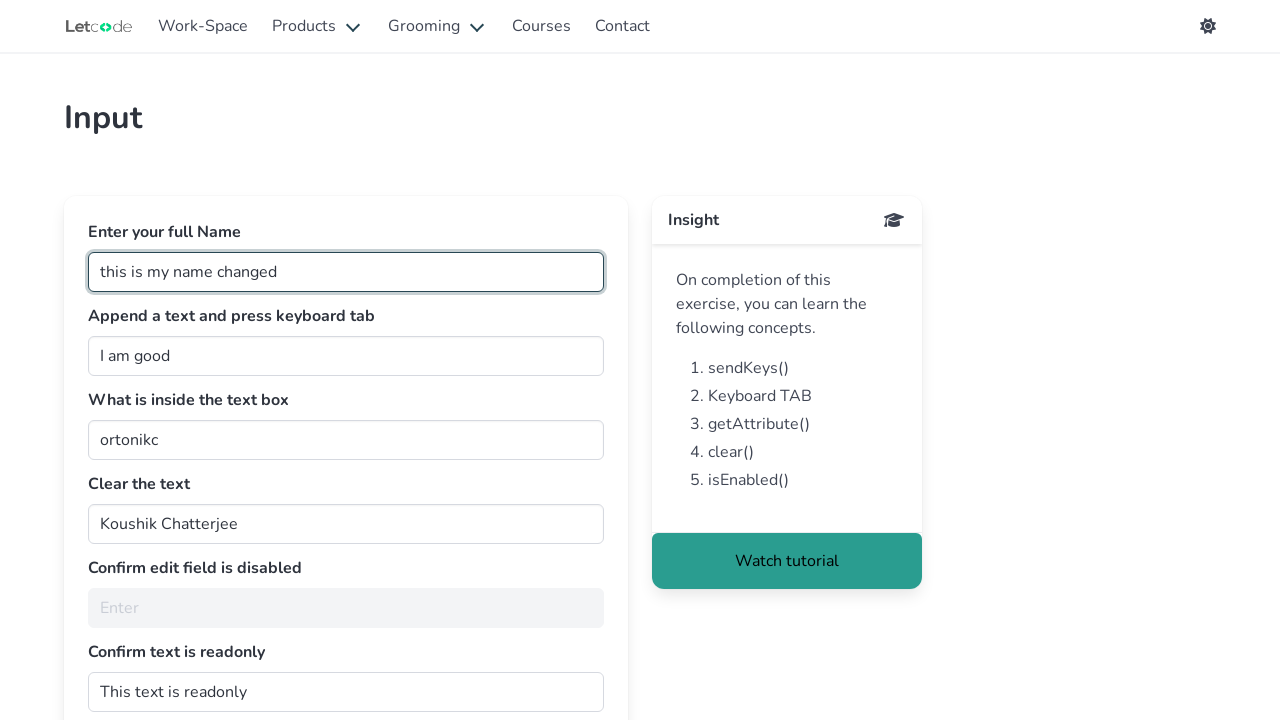

Clicked on the join field at (346, 356) on #join
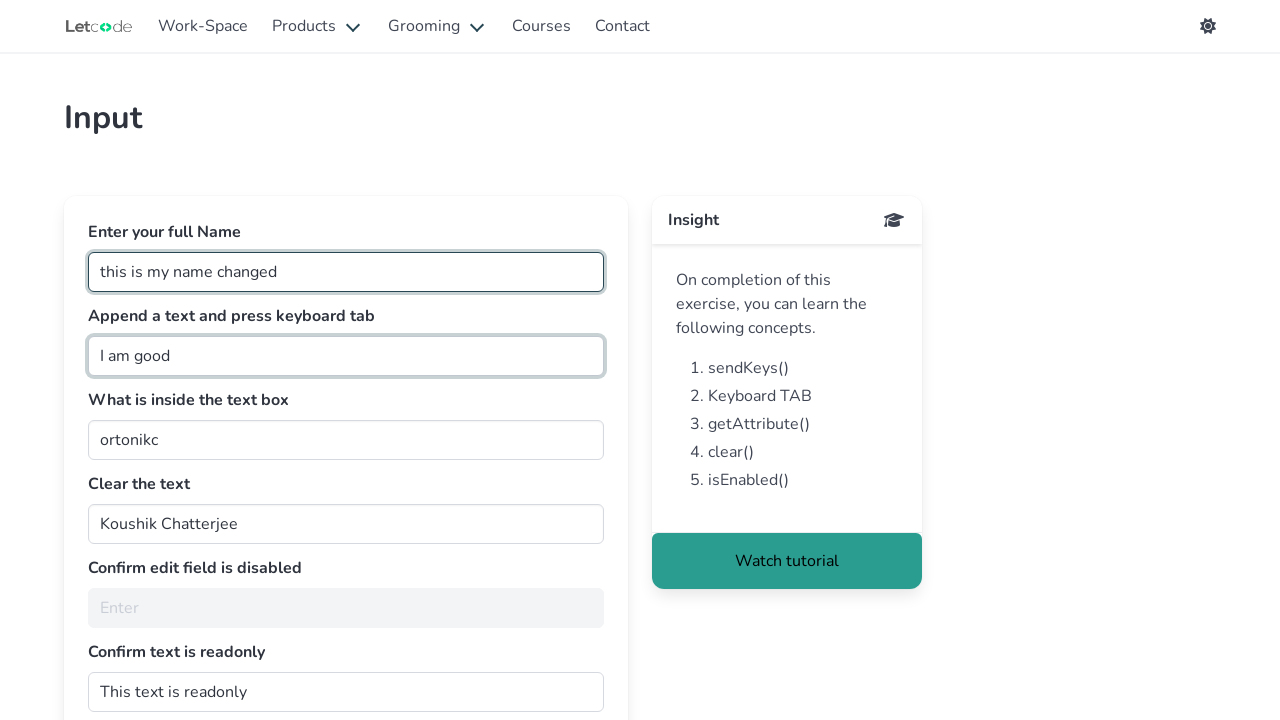

Filled join field with 'HI' on #join
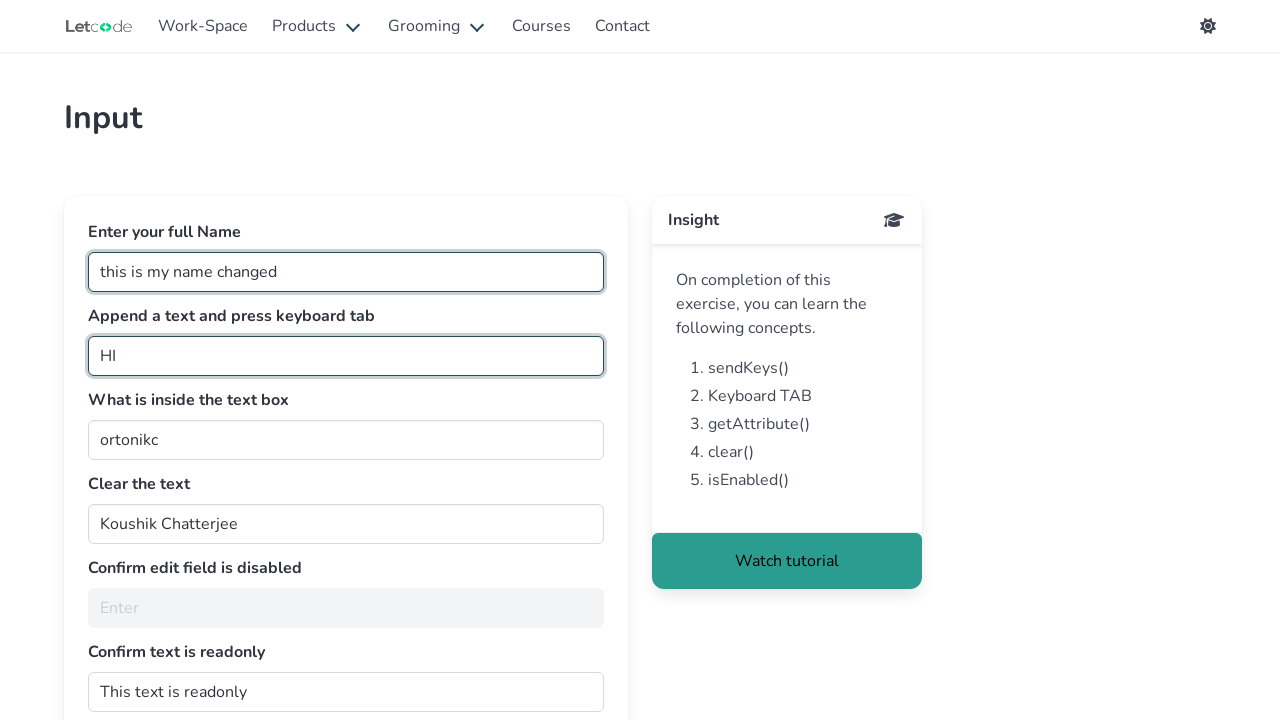

Pressed End key in the join field on #join
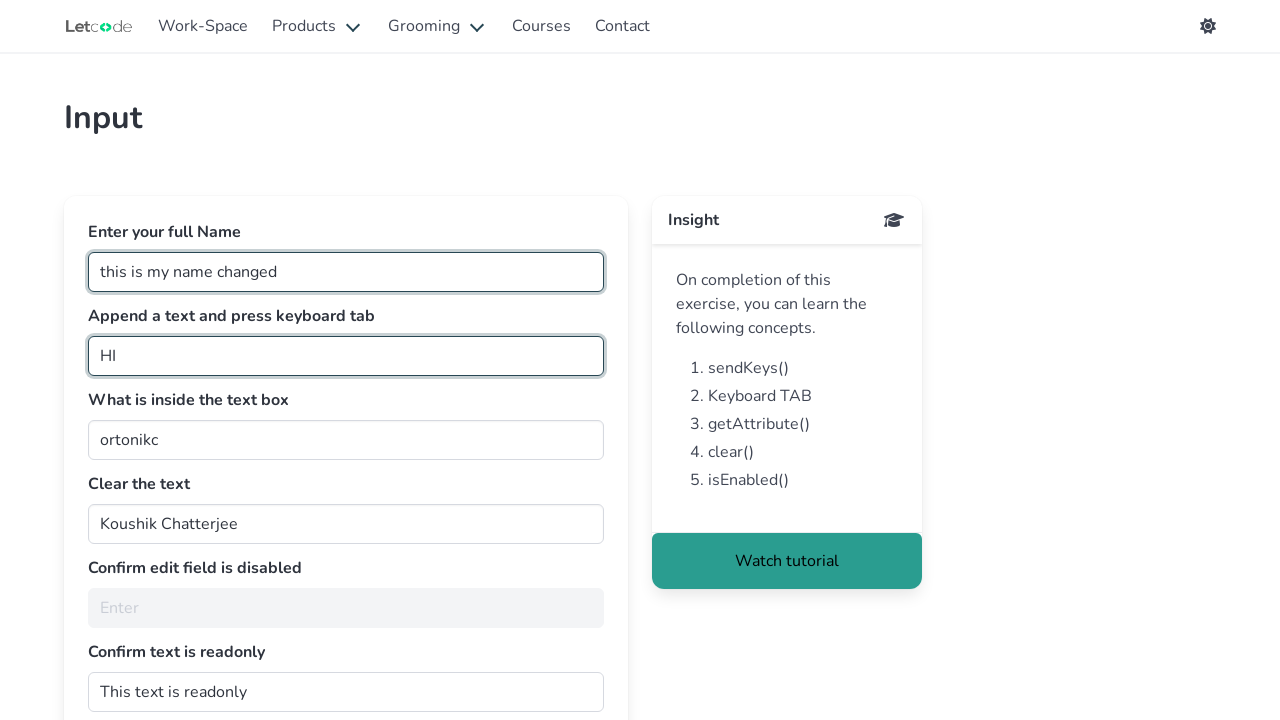

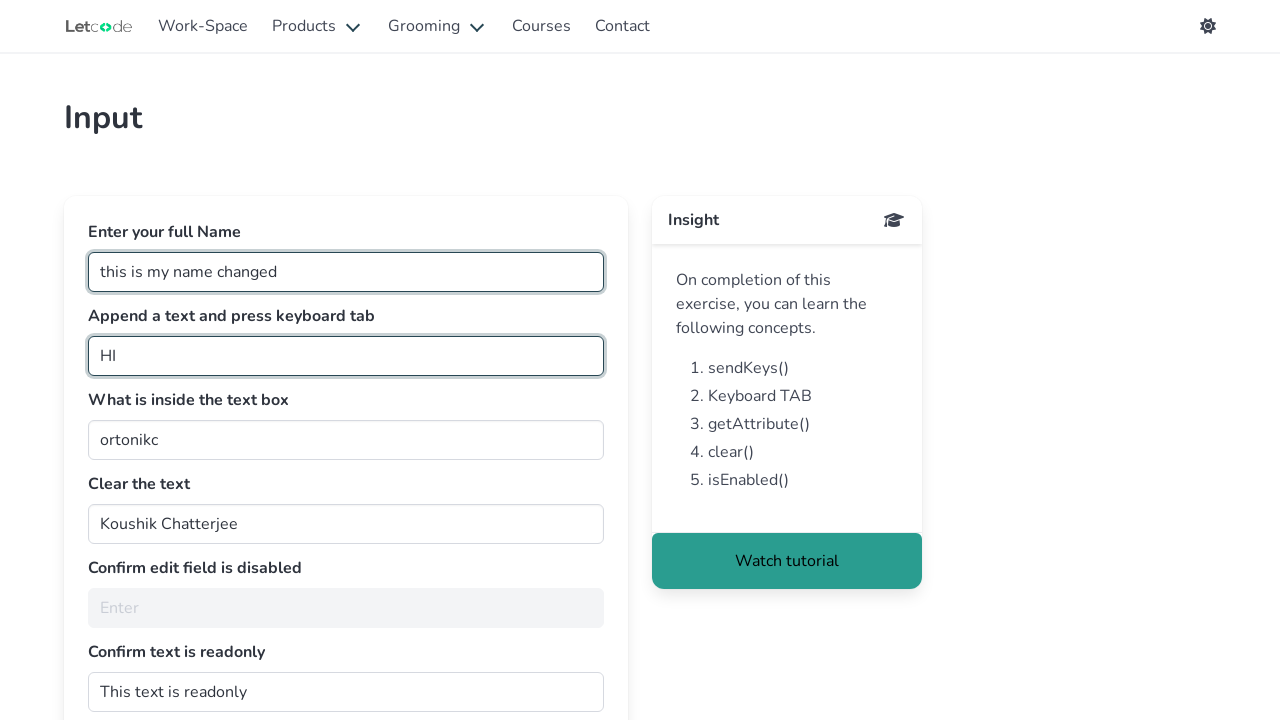